Tests FAQ accordion item 4 by scrolling to bottom, clicking the question, and verifying the answer about extending rental time

Starting URL: https://qa-scooter.praktikum-services.ru/

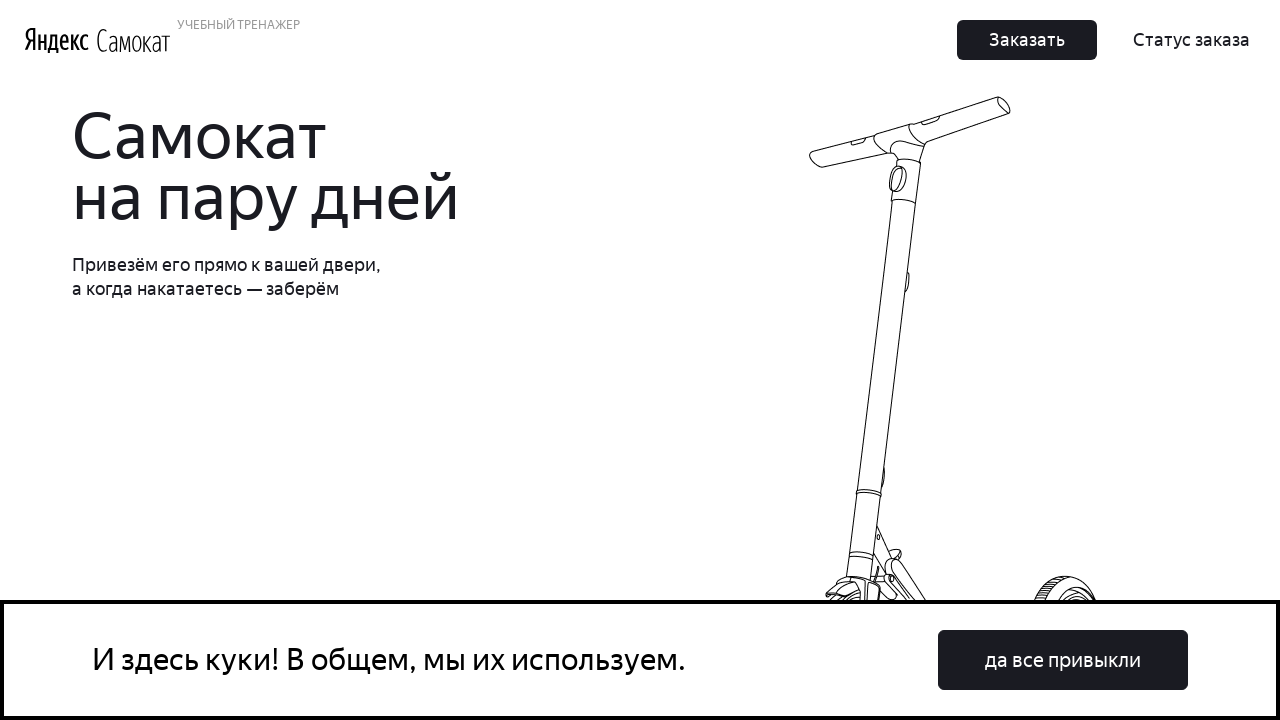

Scrolled to bottom of page to see FAQ section
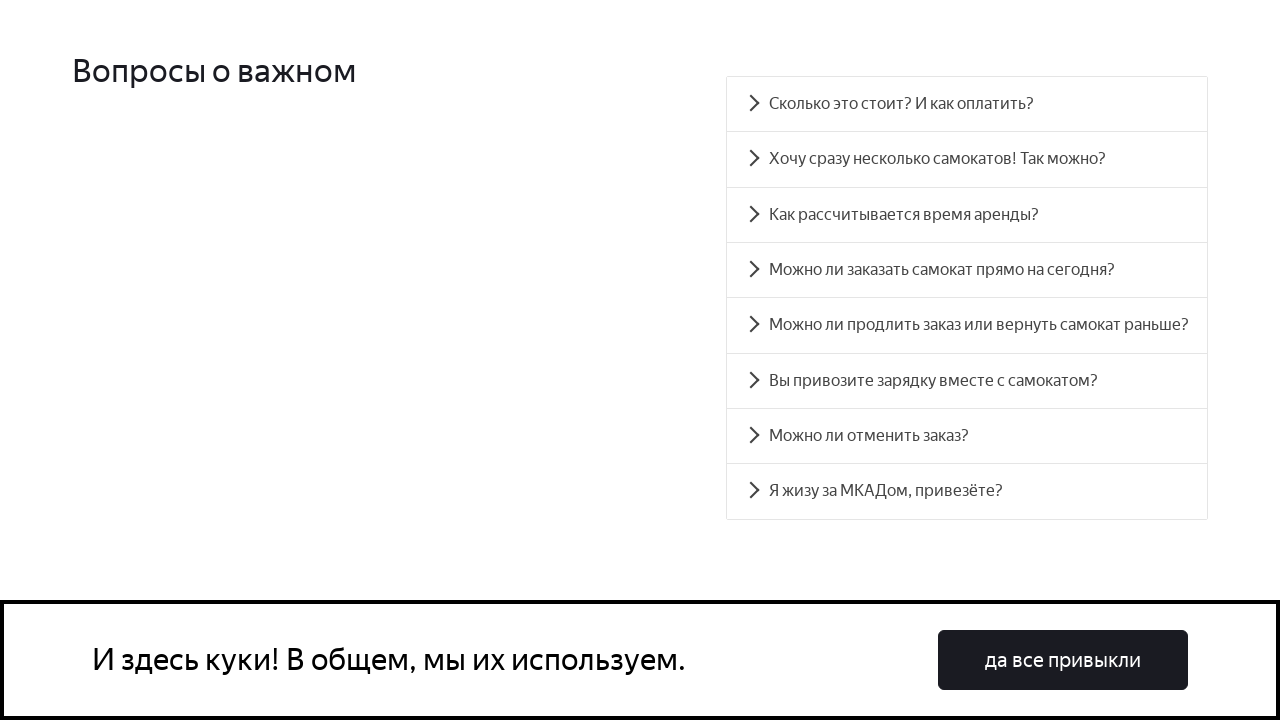

FAQ accordion section loaded and visible
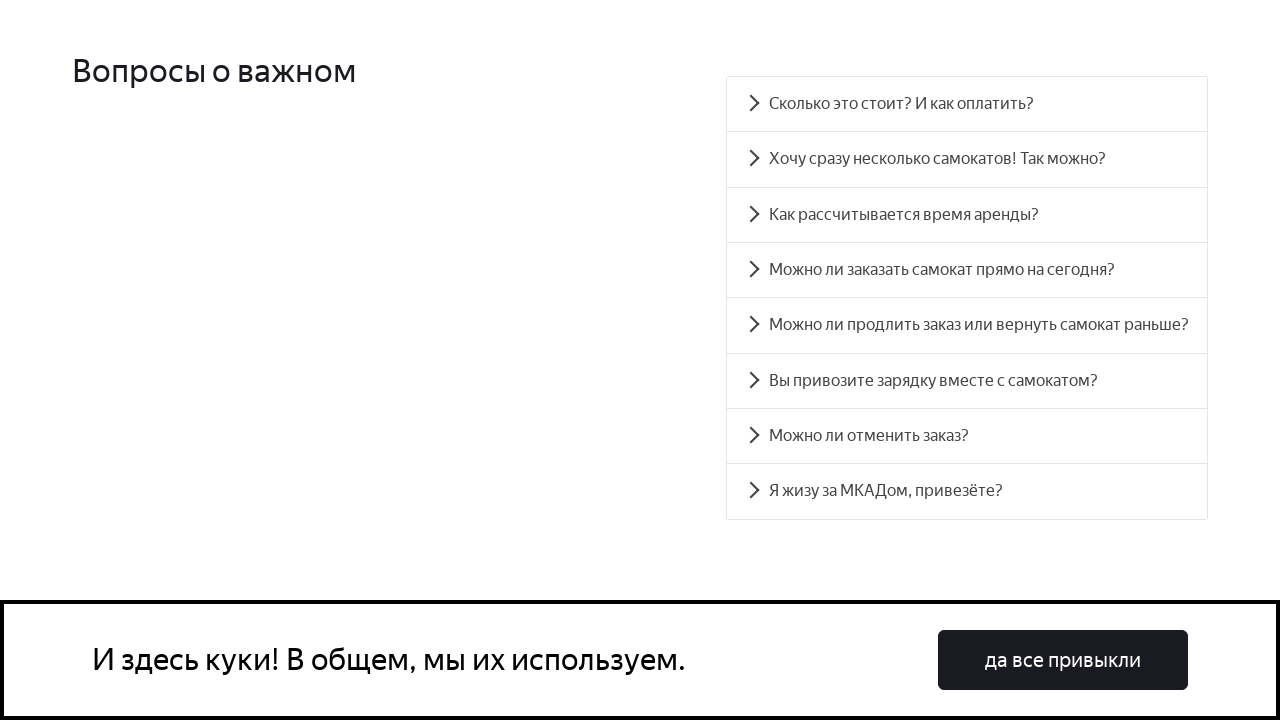

Clicked on FAQ accordion item 4 (extending rental time question) at (967, 325) on #accordion__heading-4
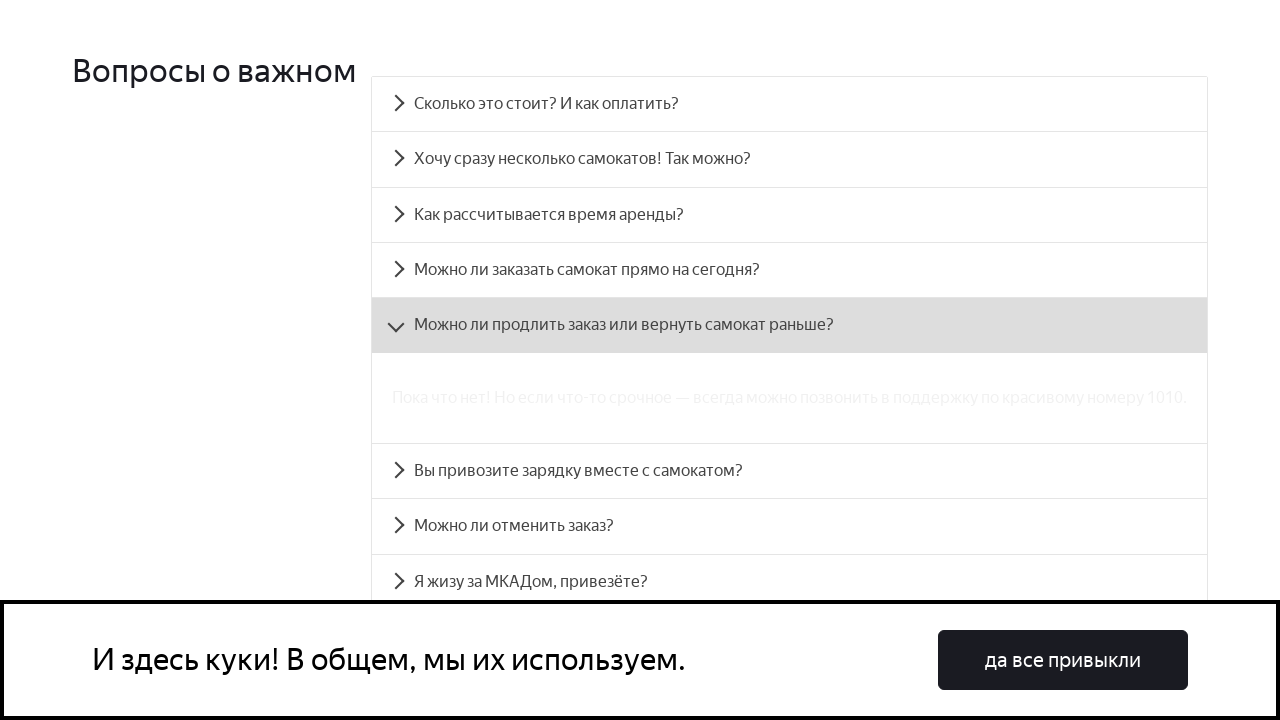

Accordion panel 4 opened and displayed
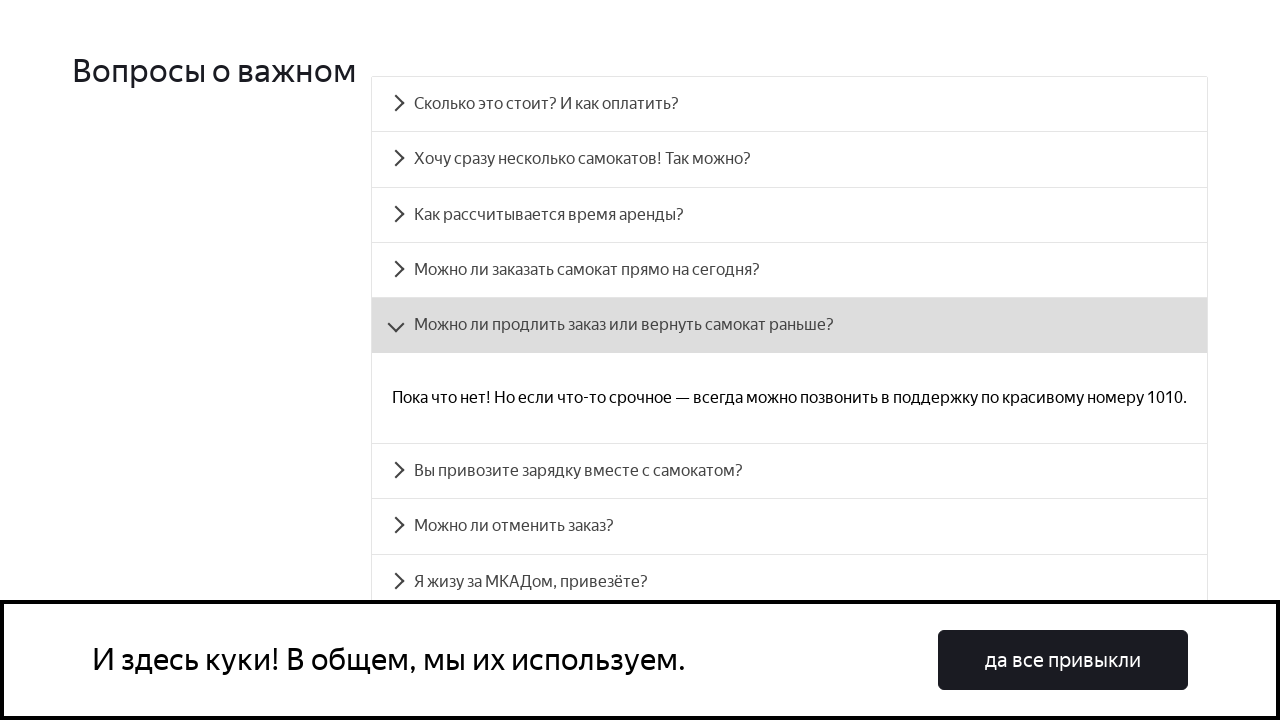

Verified answer text about extending rental time matches expected content
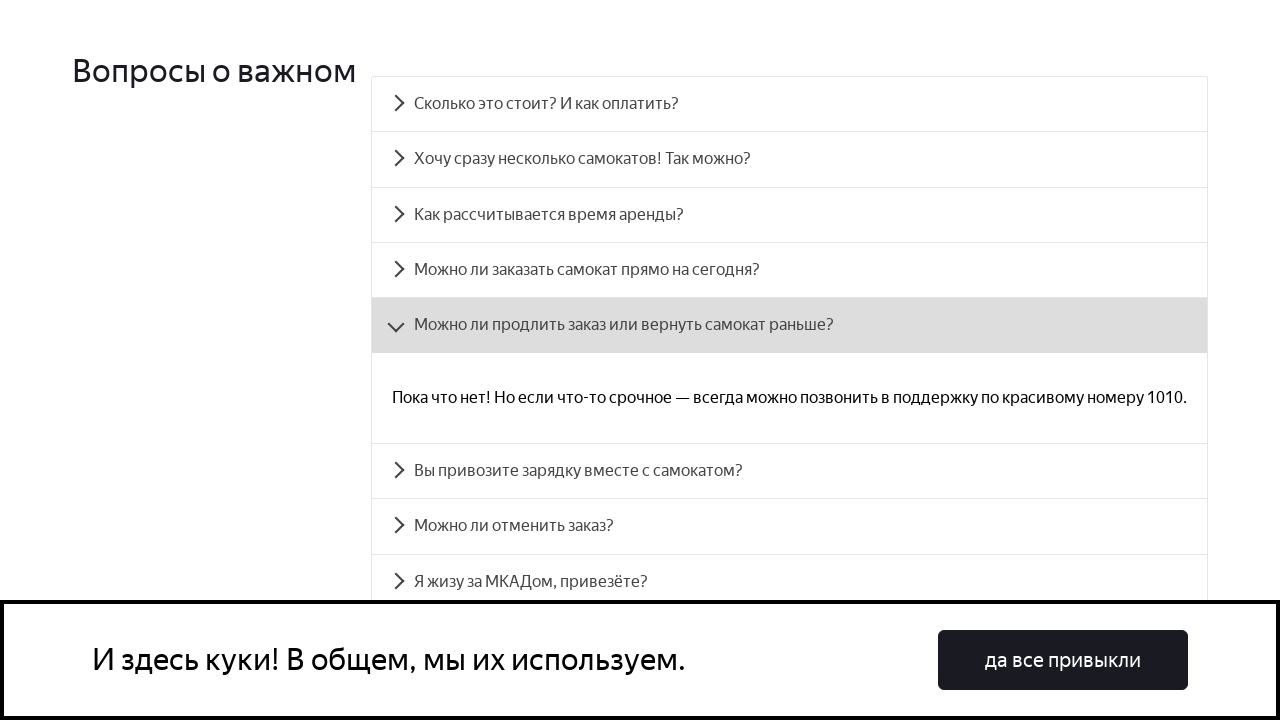

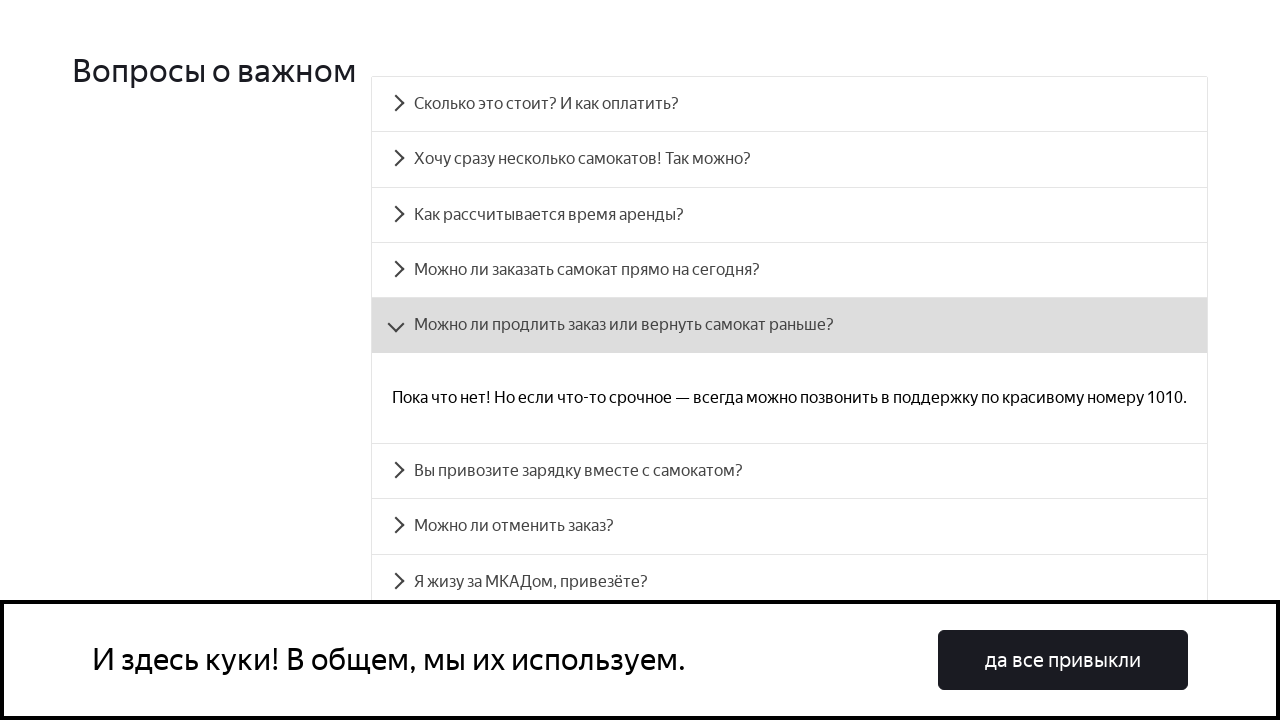